Tests the user registration form on ParaBank by filling in all required fields (name, address, phone, SSN, username, password) and submitting the registration

Starting URL: https://parabank.parasoft.com/parabank/register.htm

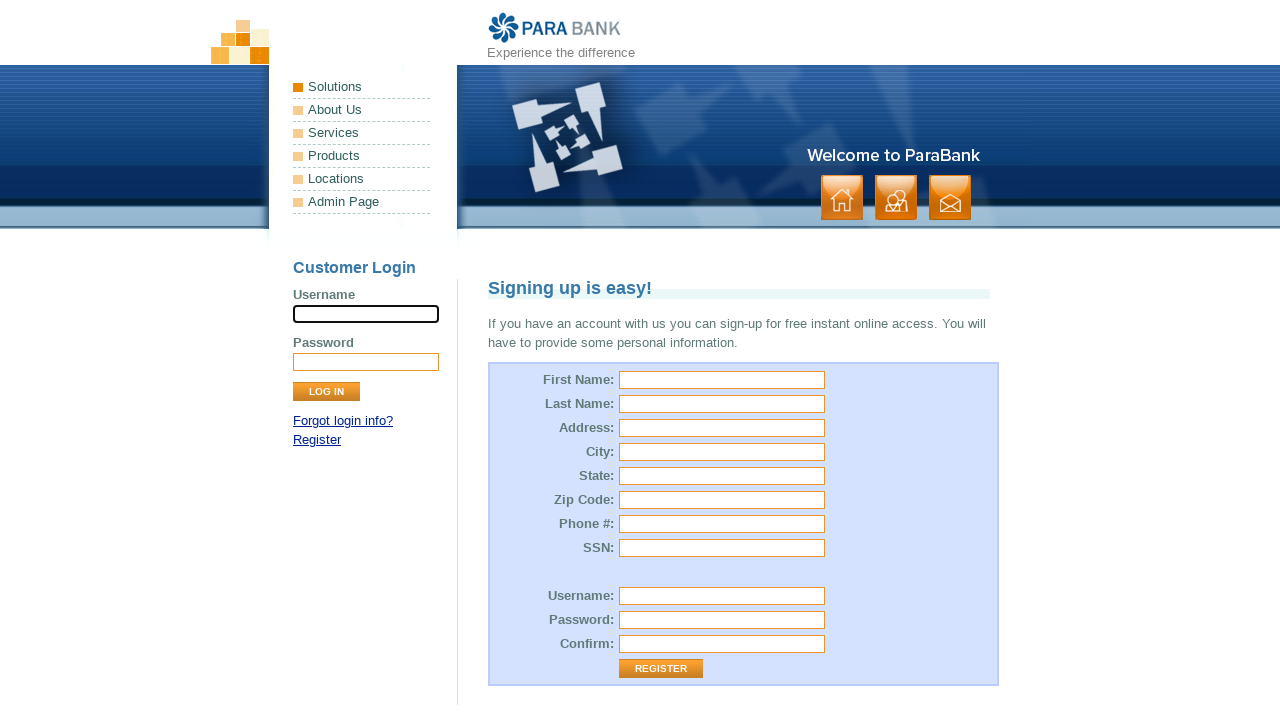

Filled first name field with 'Marcus' on #customer\.firstName
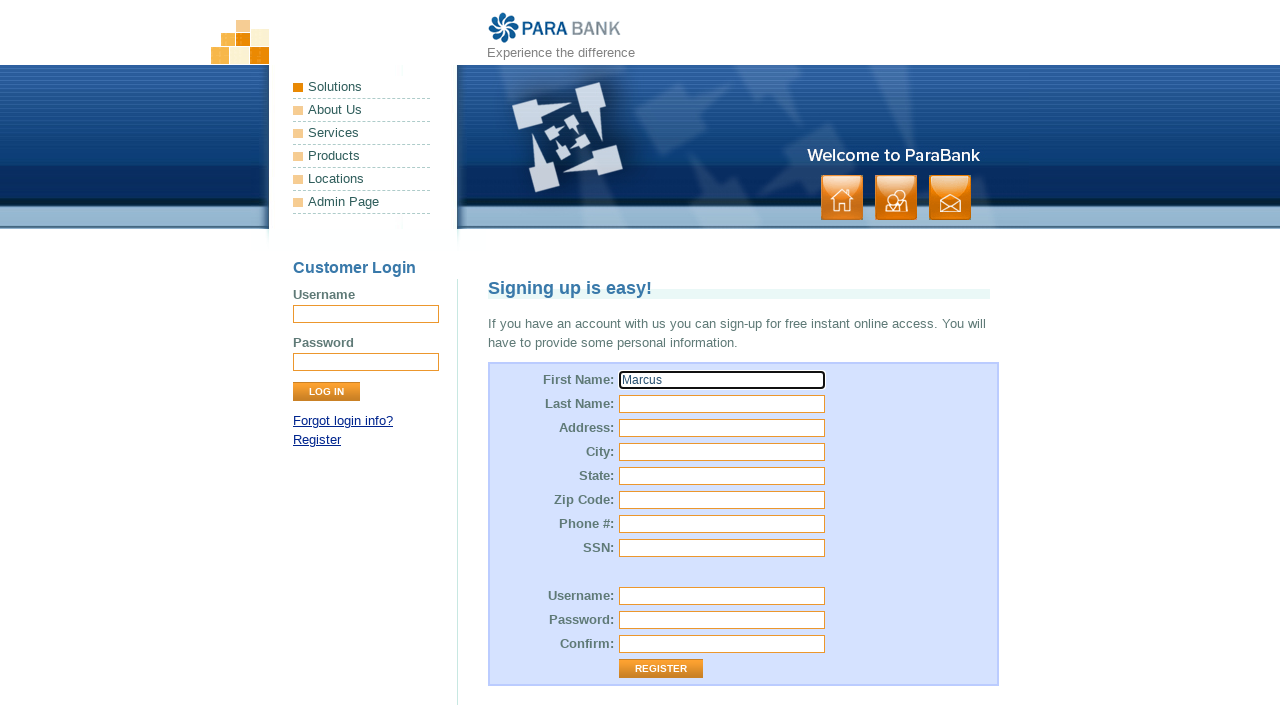

Filled last name field with 'Thompson' on #customer\.lastName
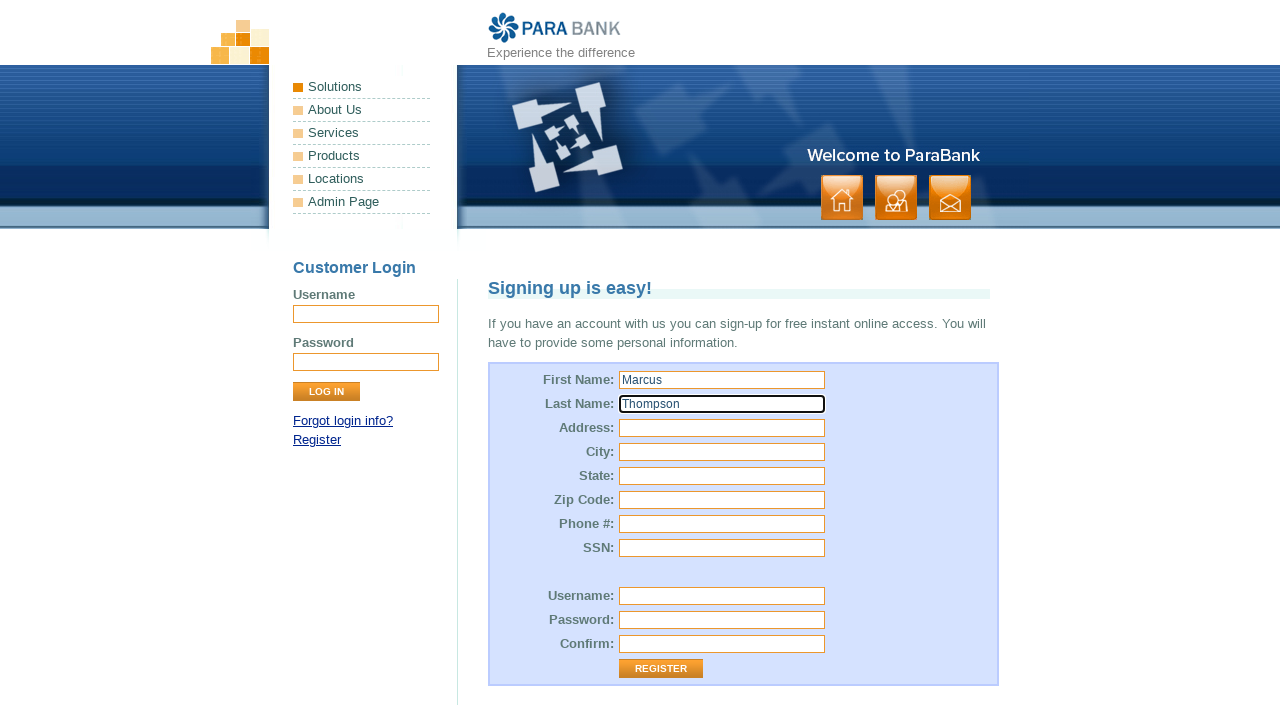

Filled street address field with '742 Evergreen Terrace' on #customer\.address\.street
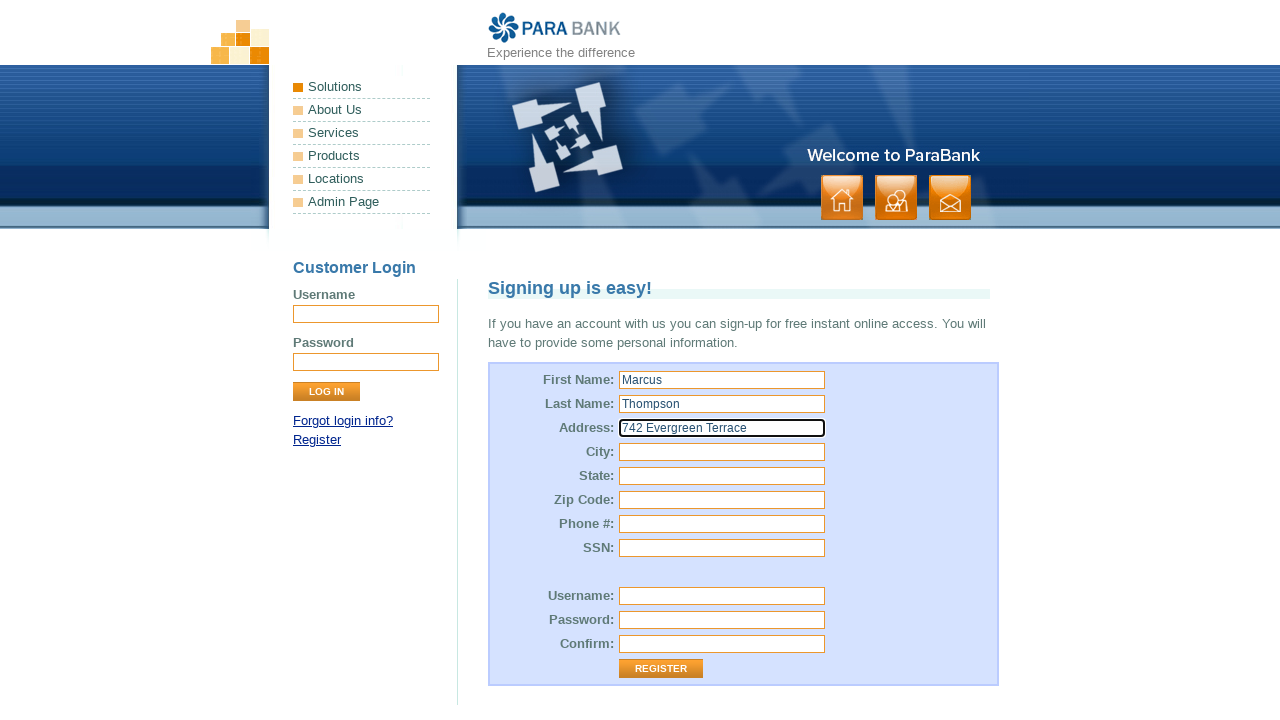

Filled city field with 'Springfield' on #customer\.address\.city
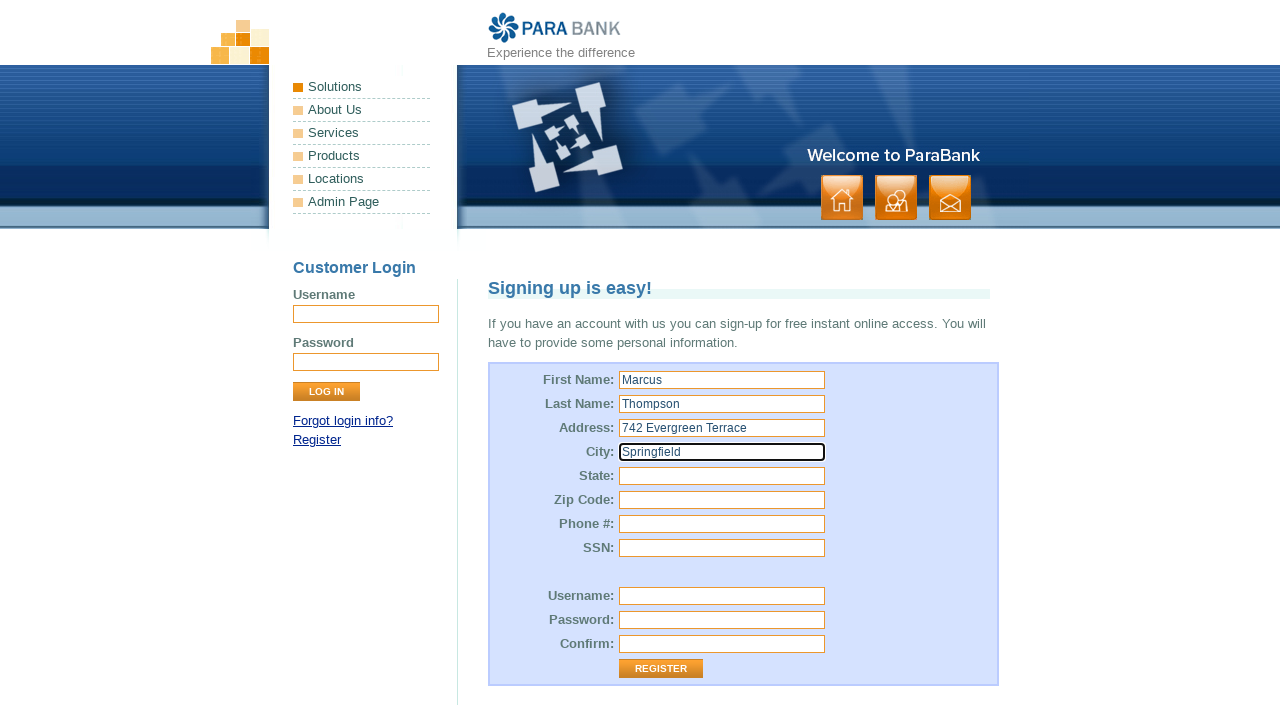

Filled state field with 'Illinois' on #customer\.address\.state
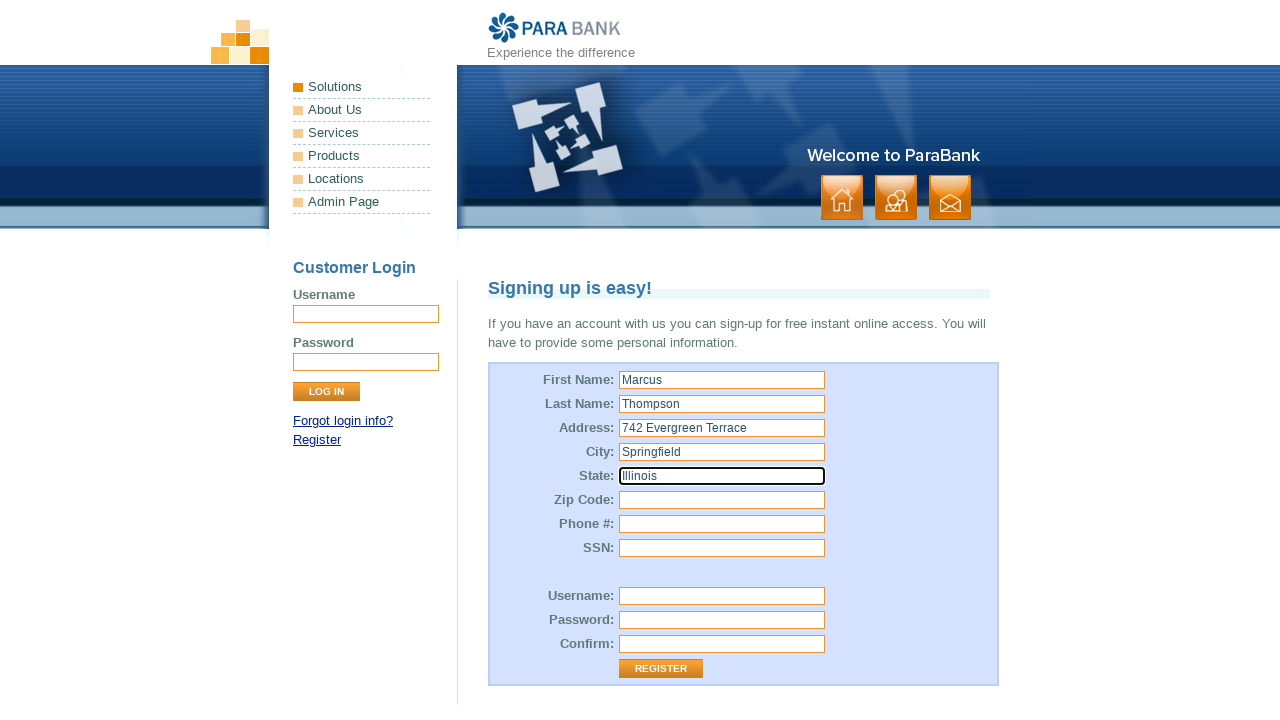

Filled zip code field with '62701' on #customer\.address\.zipCode
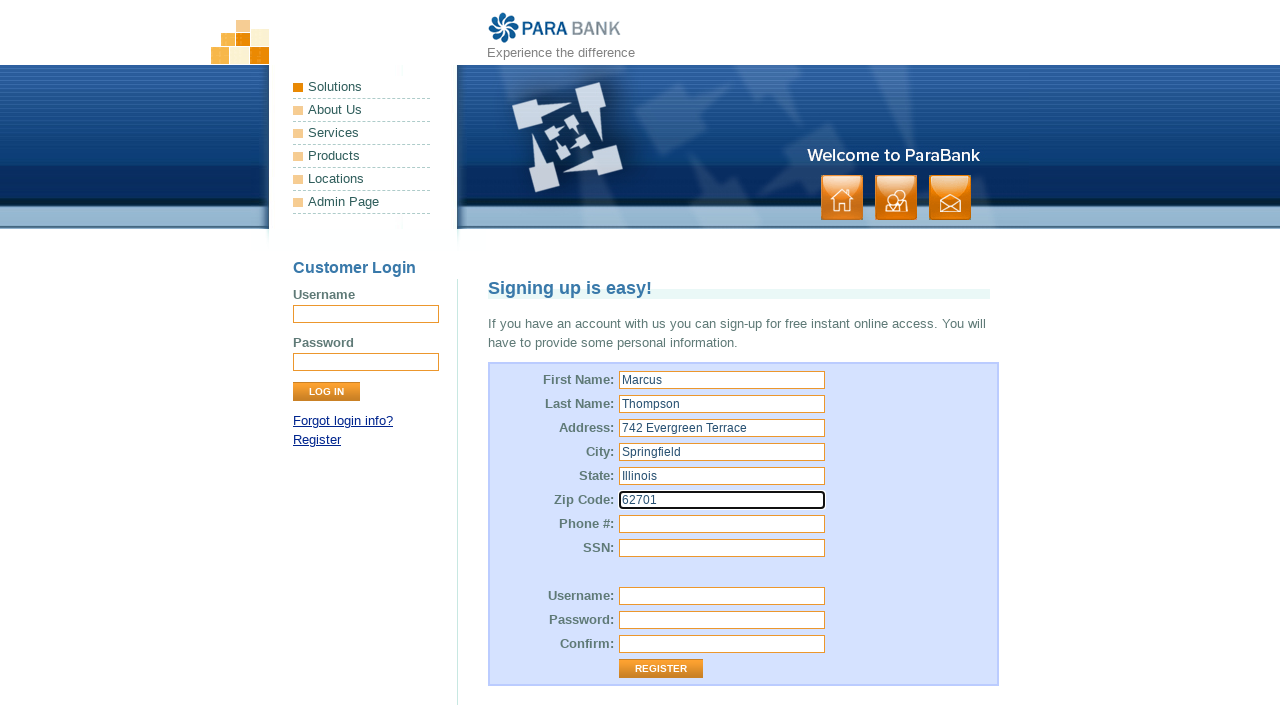

Filled phone number field with '5551234567' on #customer\.phoneNumber
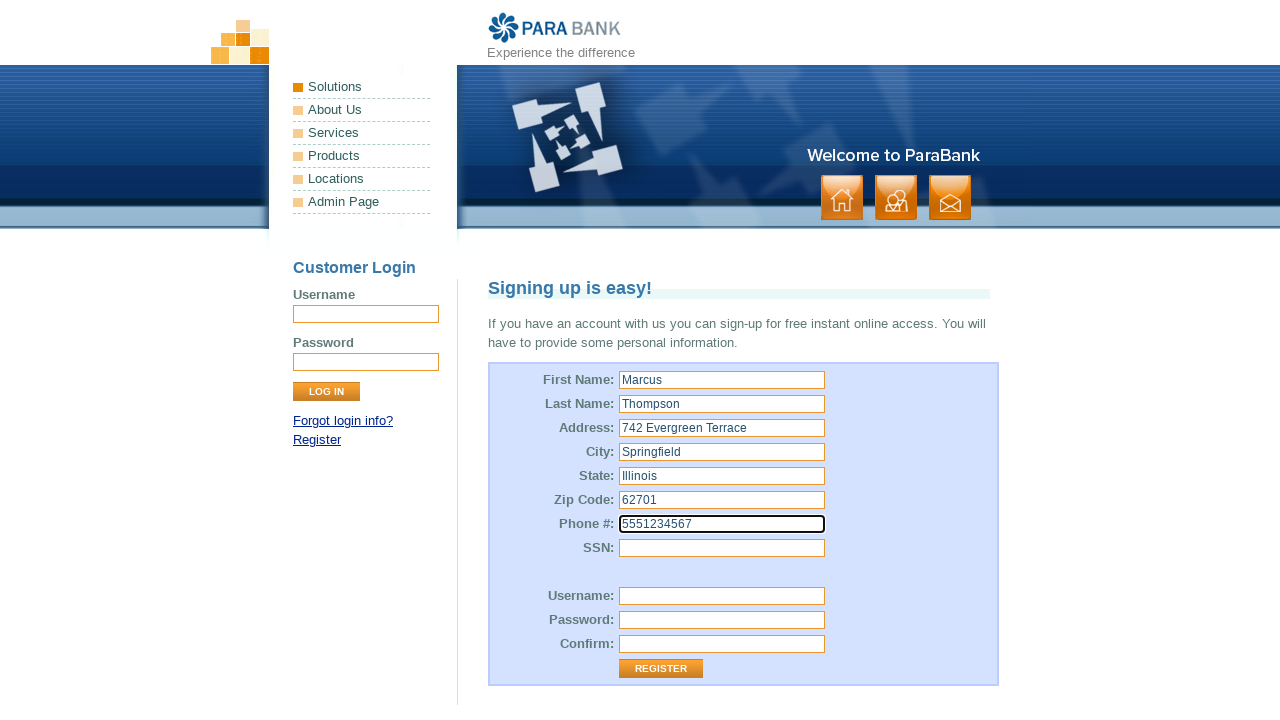

Filled SSN field with '5678-90-1234' on #customer\.ssn
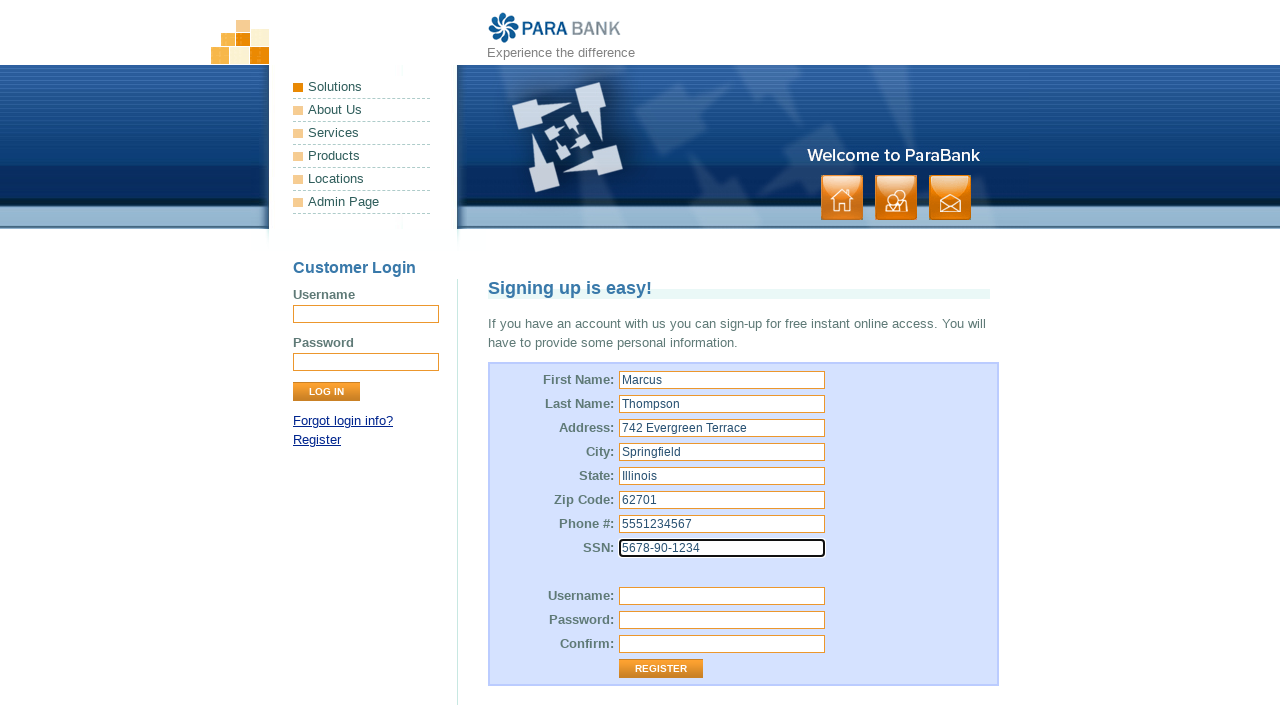

Filled username field with 'MarcusT2024' on #customer\.username
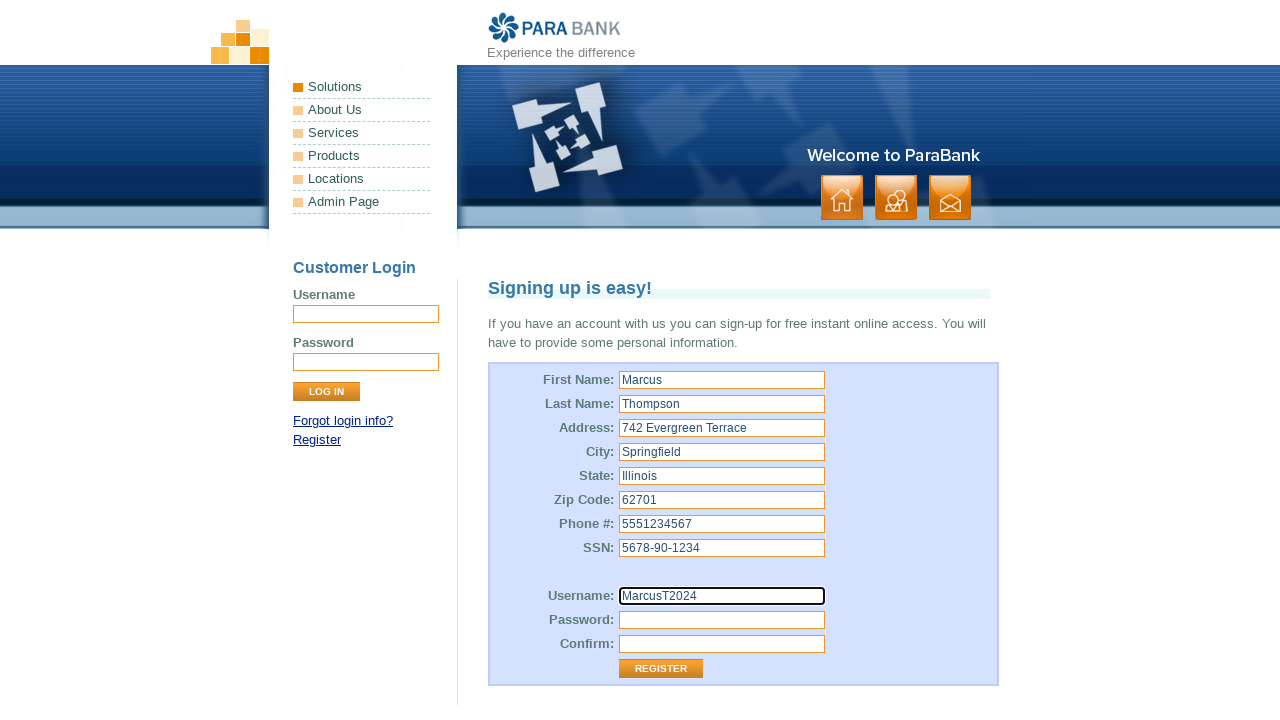

Filled password field with 'SecurePass@123' on #customer\.password
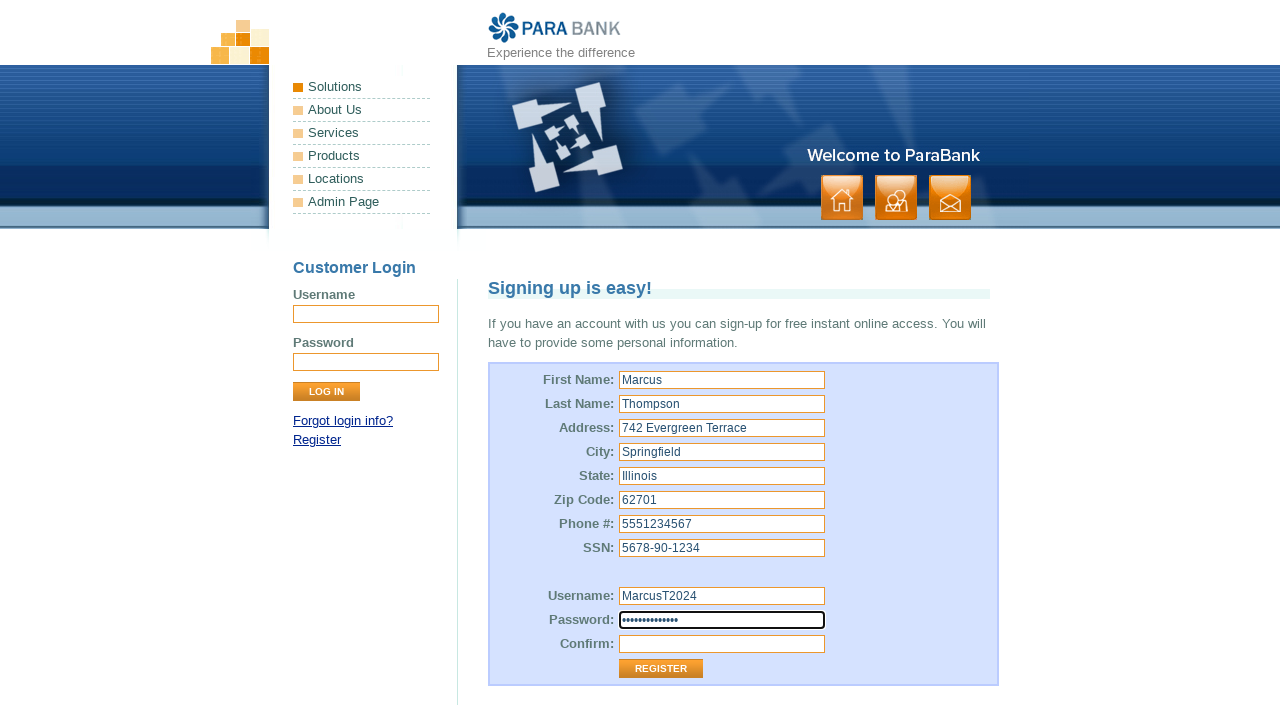

Filled confirm password field with 'SecurePass@123' on #repeatedPassword
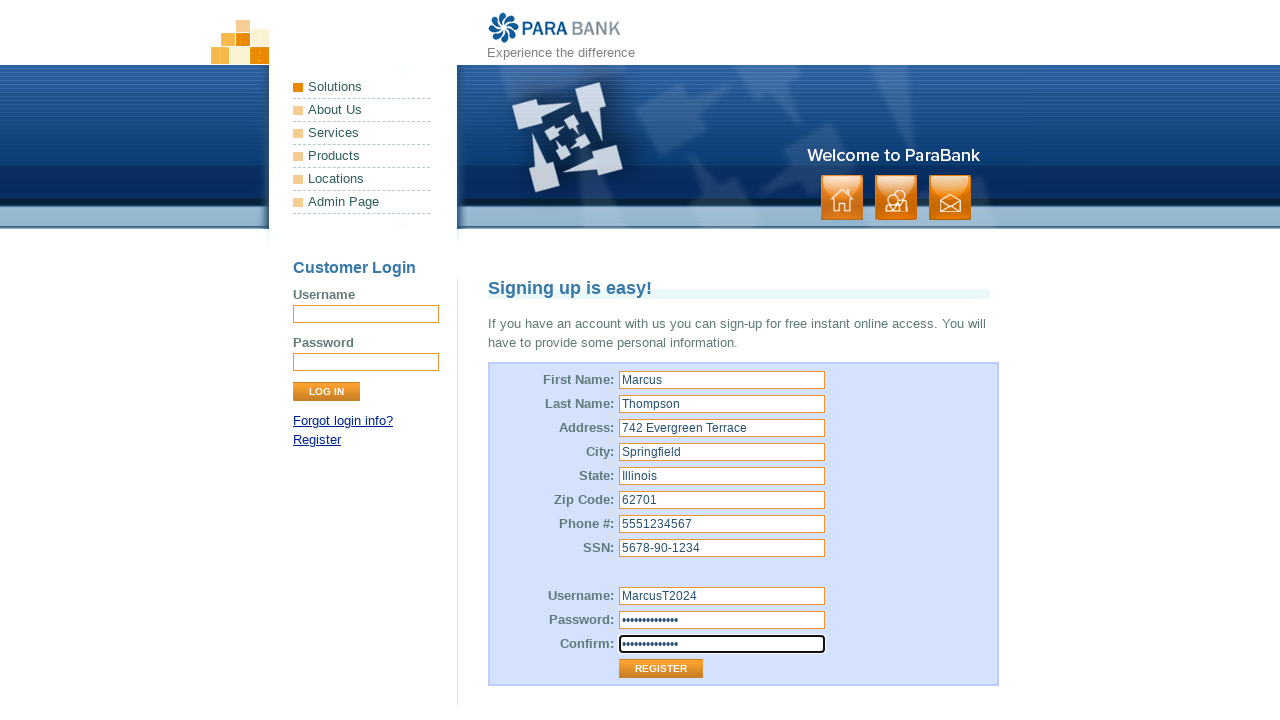

Clicked register button to submit the form at (661, 669) on xpath=//b[text()='Confirm:']/following::input[2]
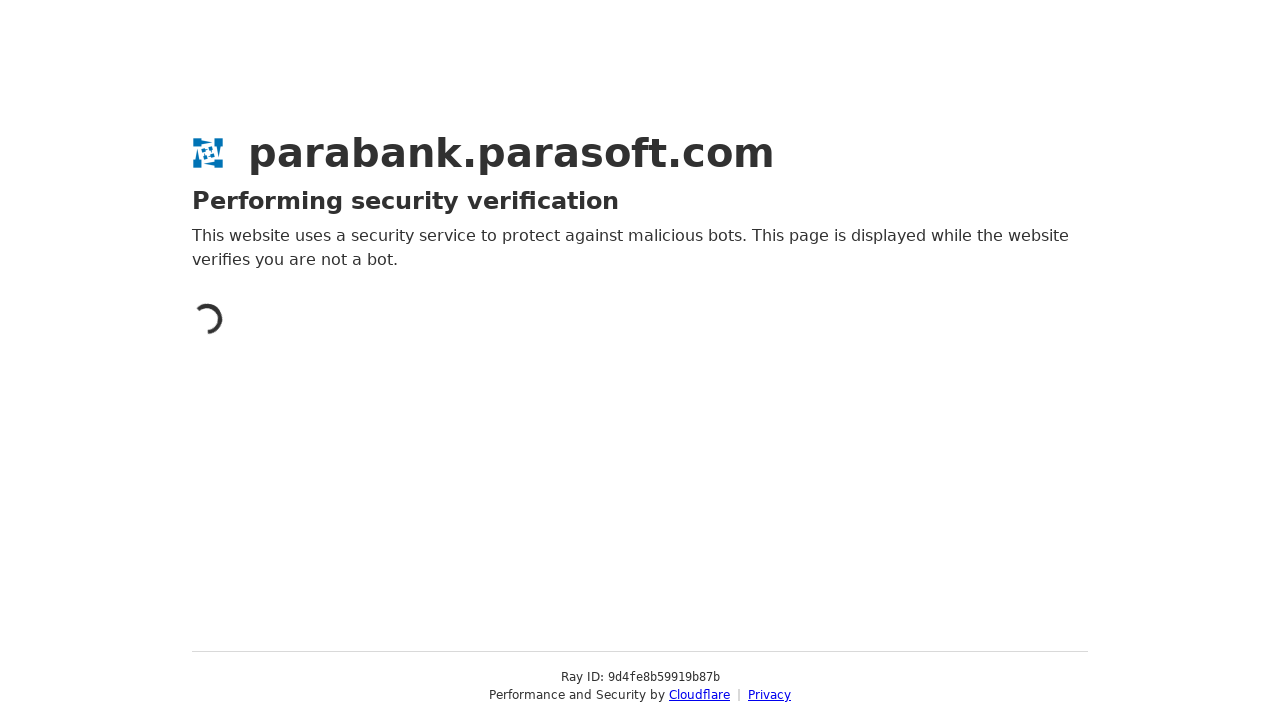

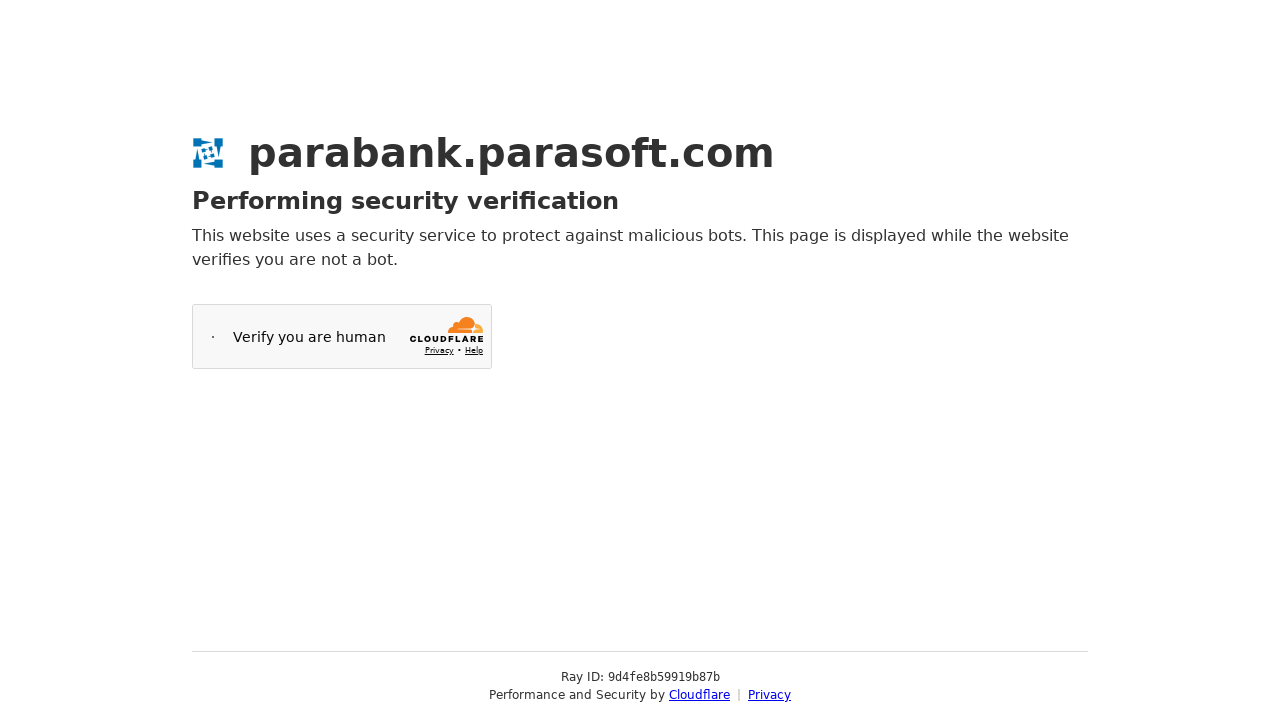